Tests window handling functionality by opening a new window, switching between windows, and verifying content in each window

Starting URL: https://the-internet.herokuapp.com/windows

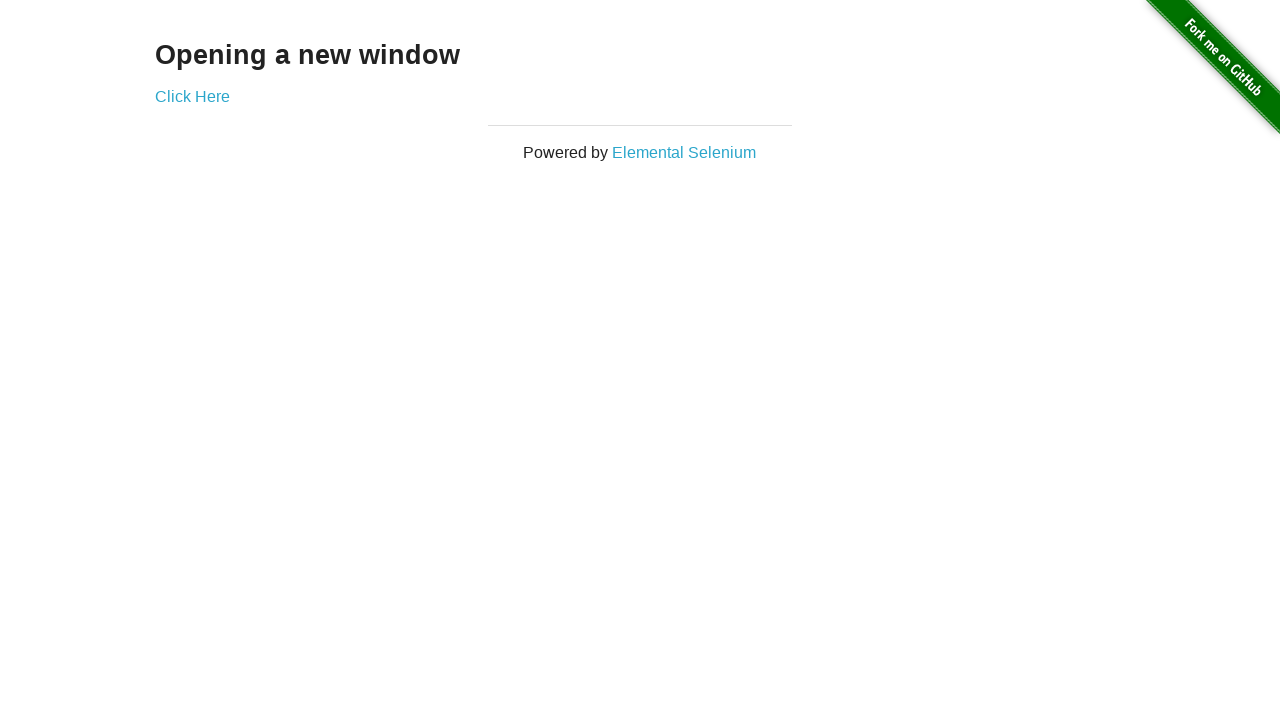

Verified initial window displays 'Opening a new window' text
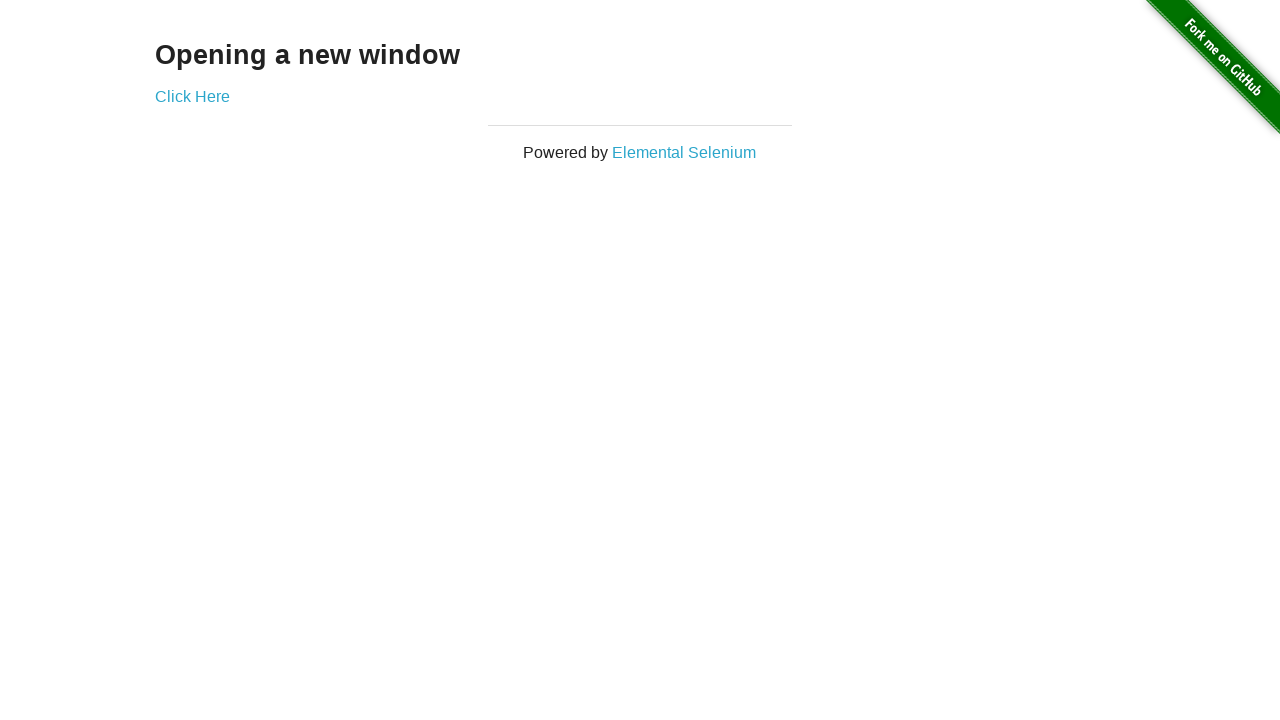

Verified initial page title is 'The Internet'
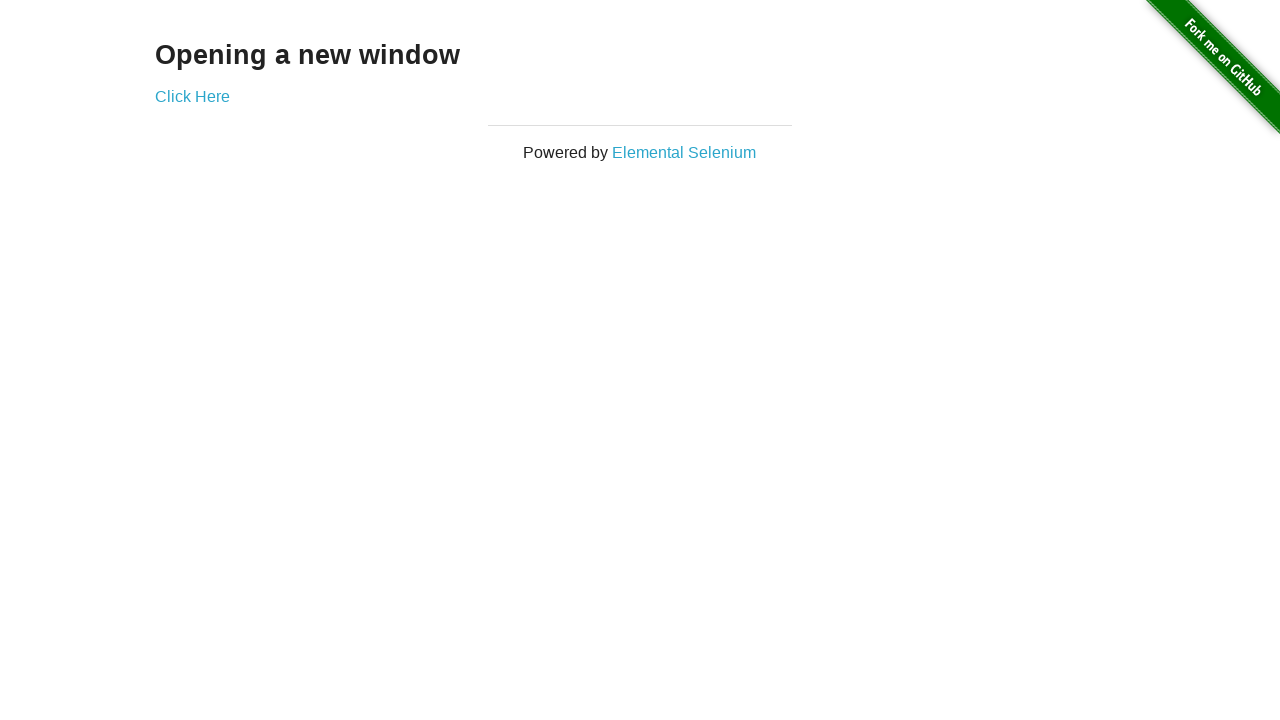

Clicked 'Click Here' button to open new window at (192, 96) on text=Click Here
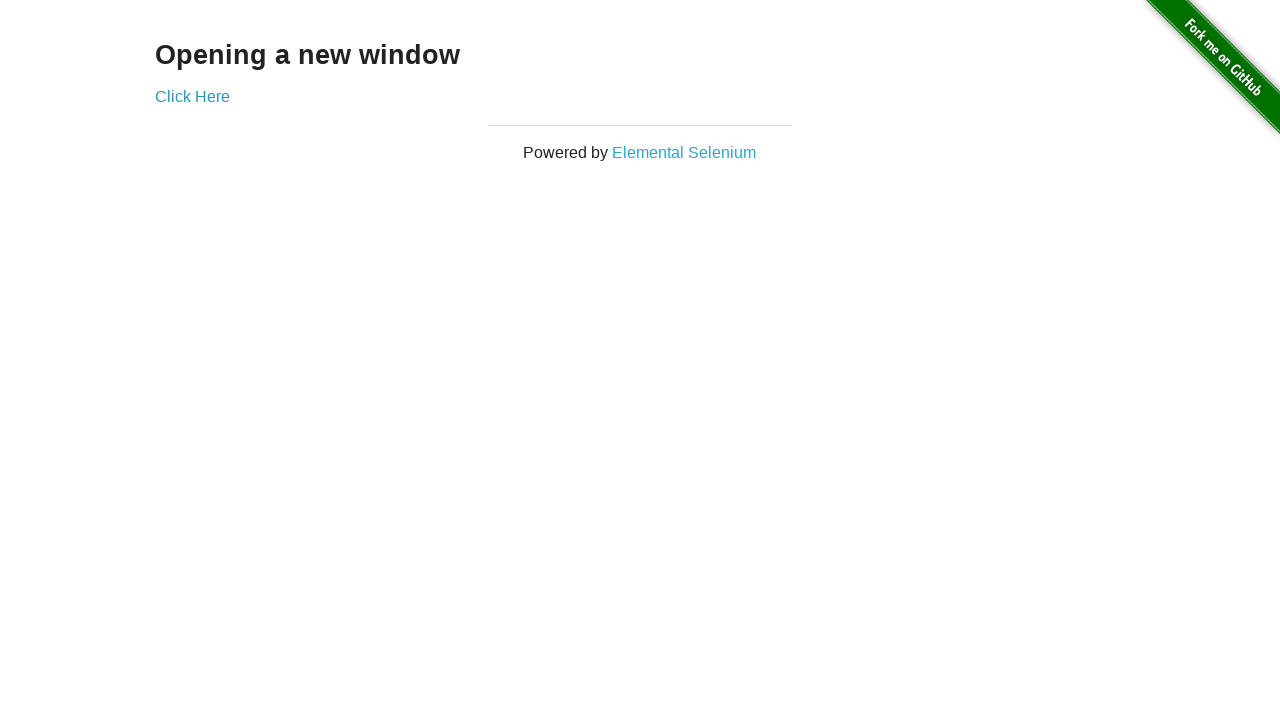

New window/popup opened successfully
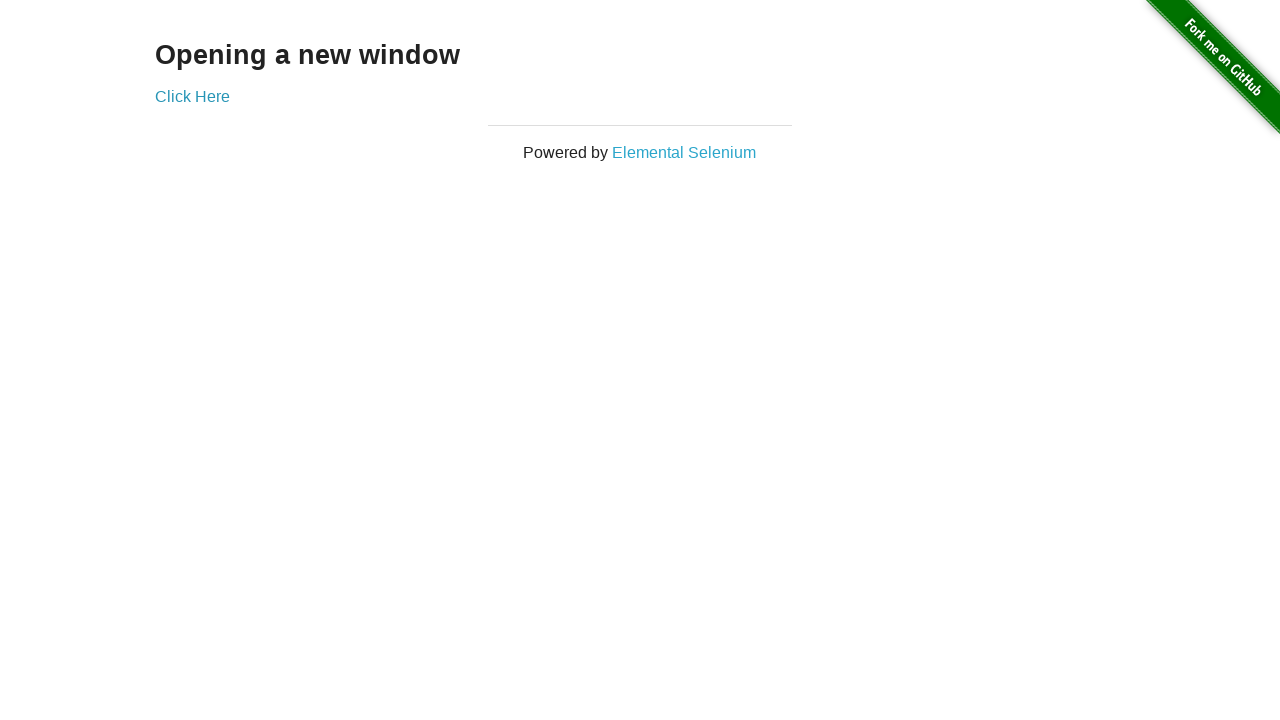

New window finished loading
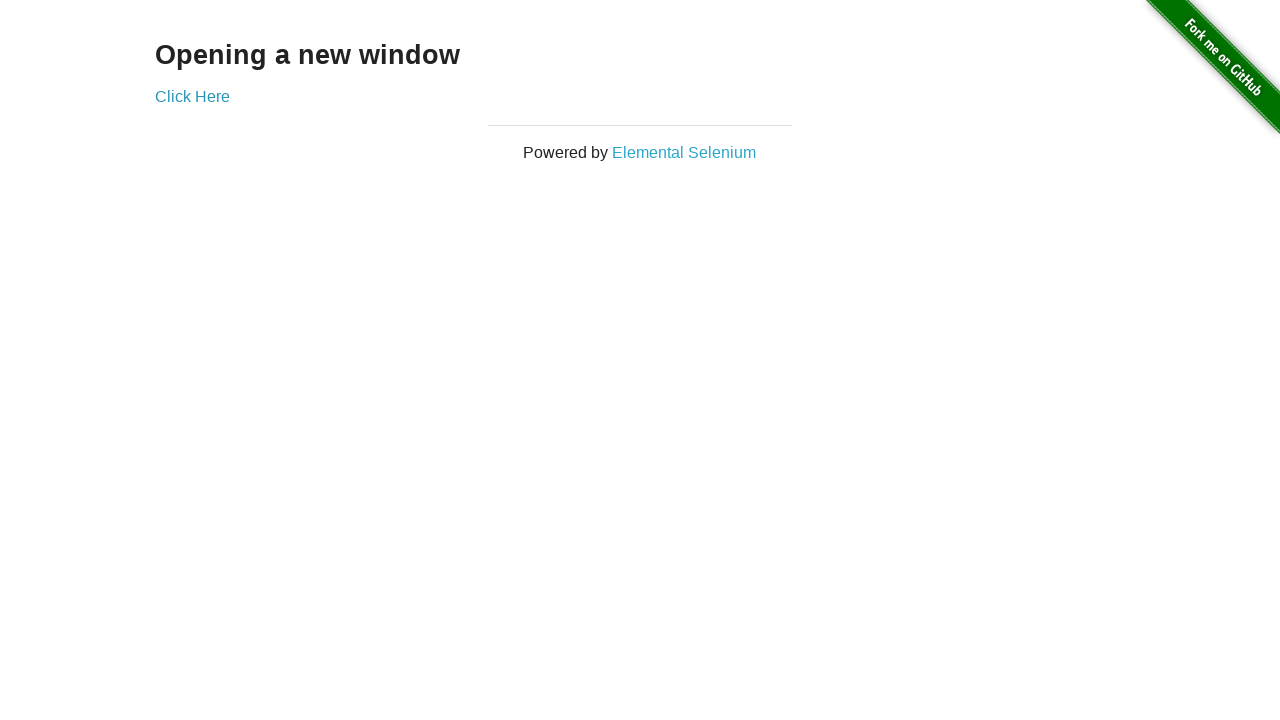

Verified new window title is 'New Window'
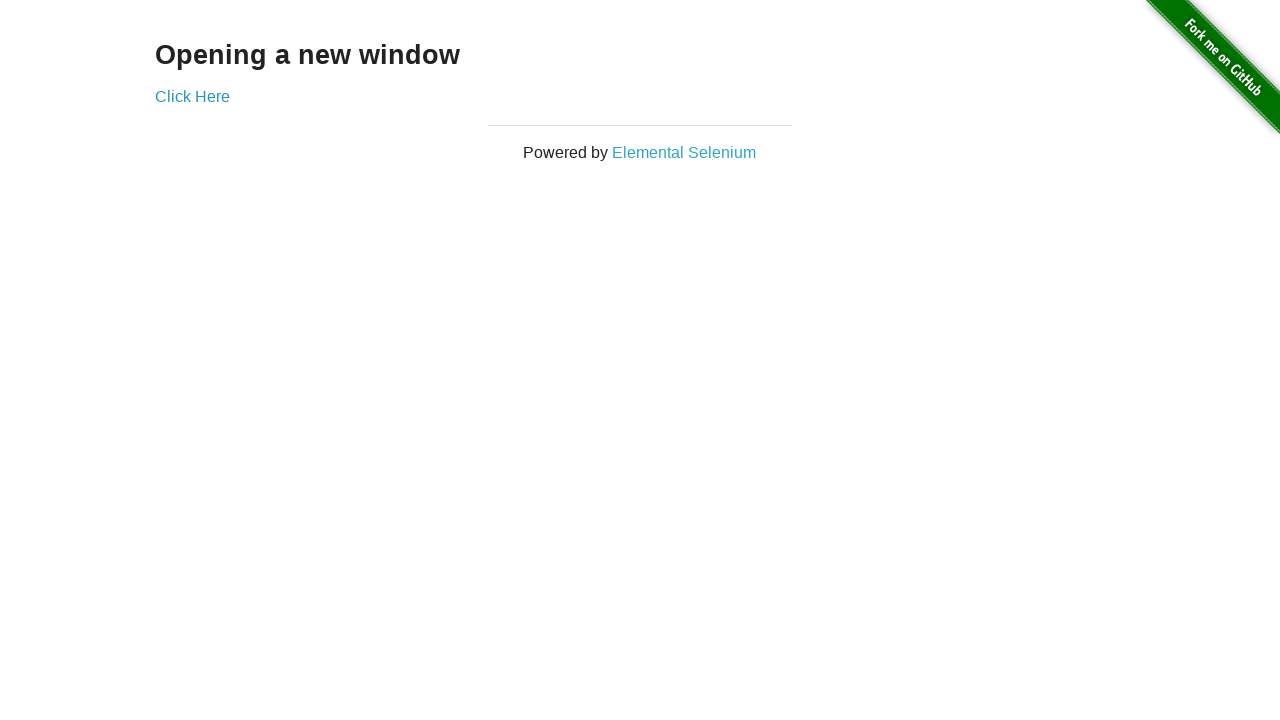

Verified new window displays 'New Window' text
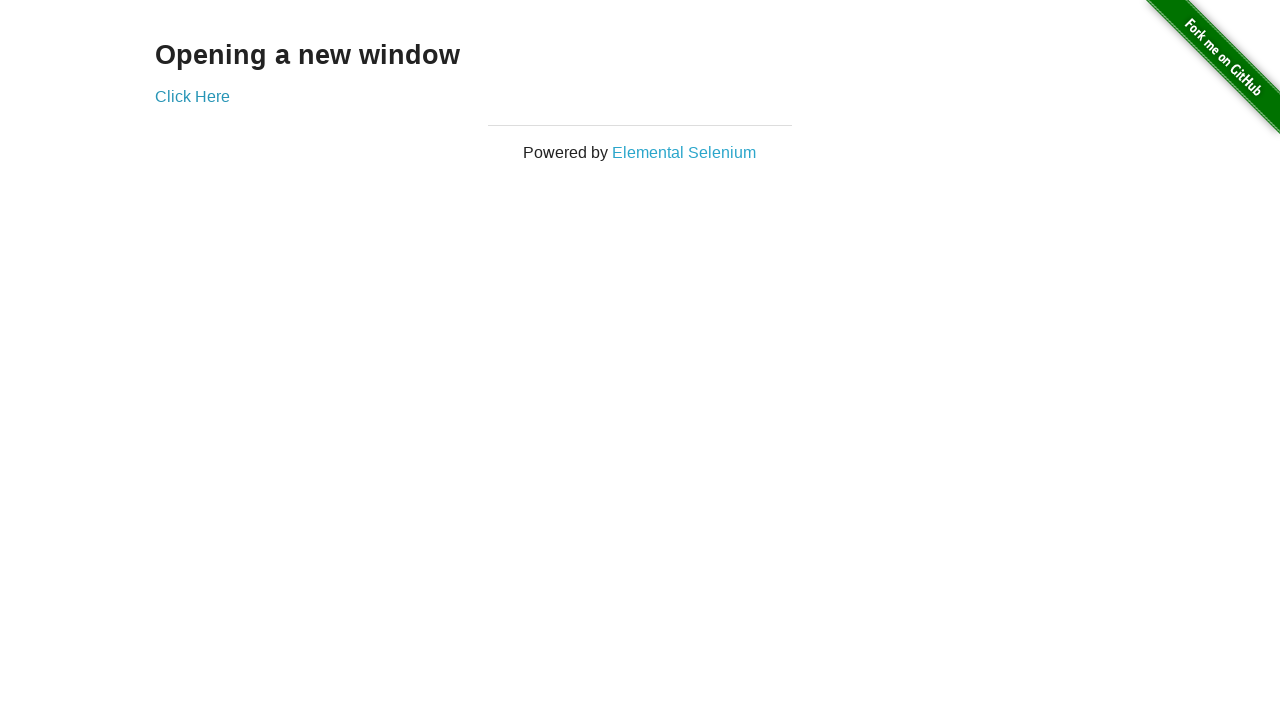

Verified original window still has title 'The Internet'
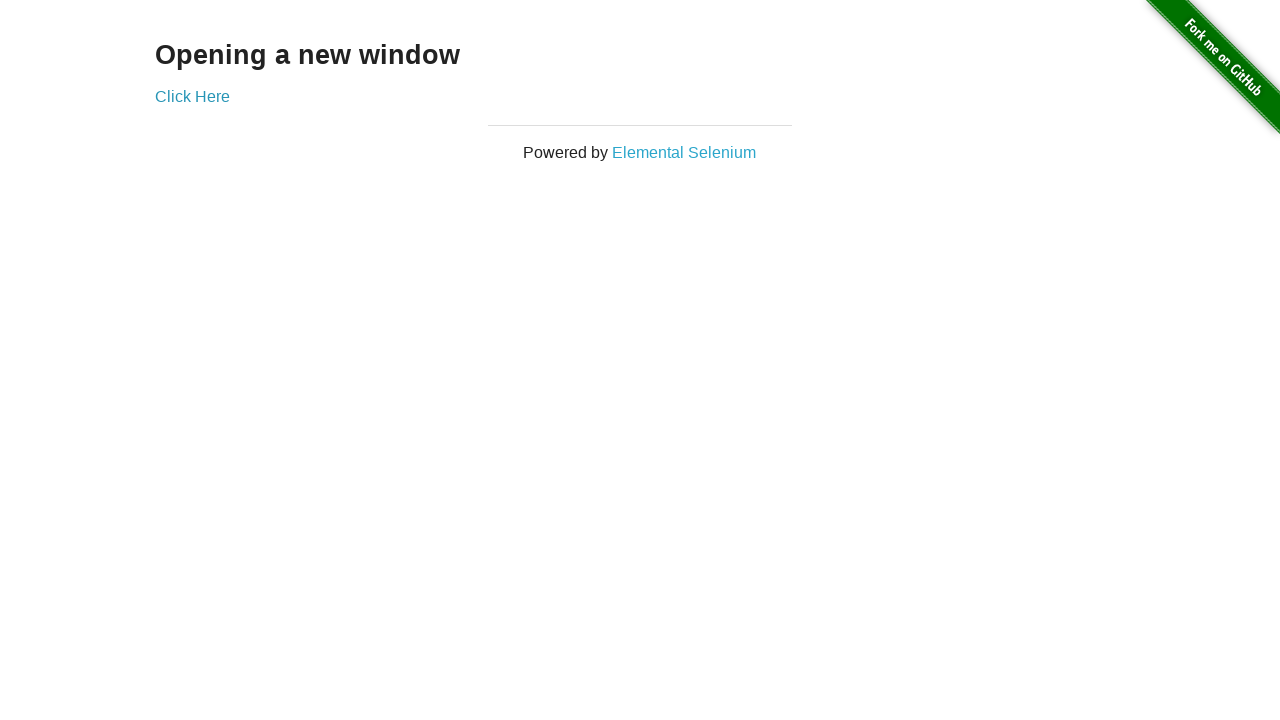

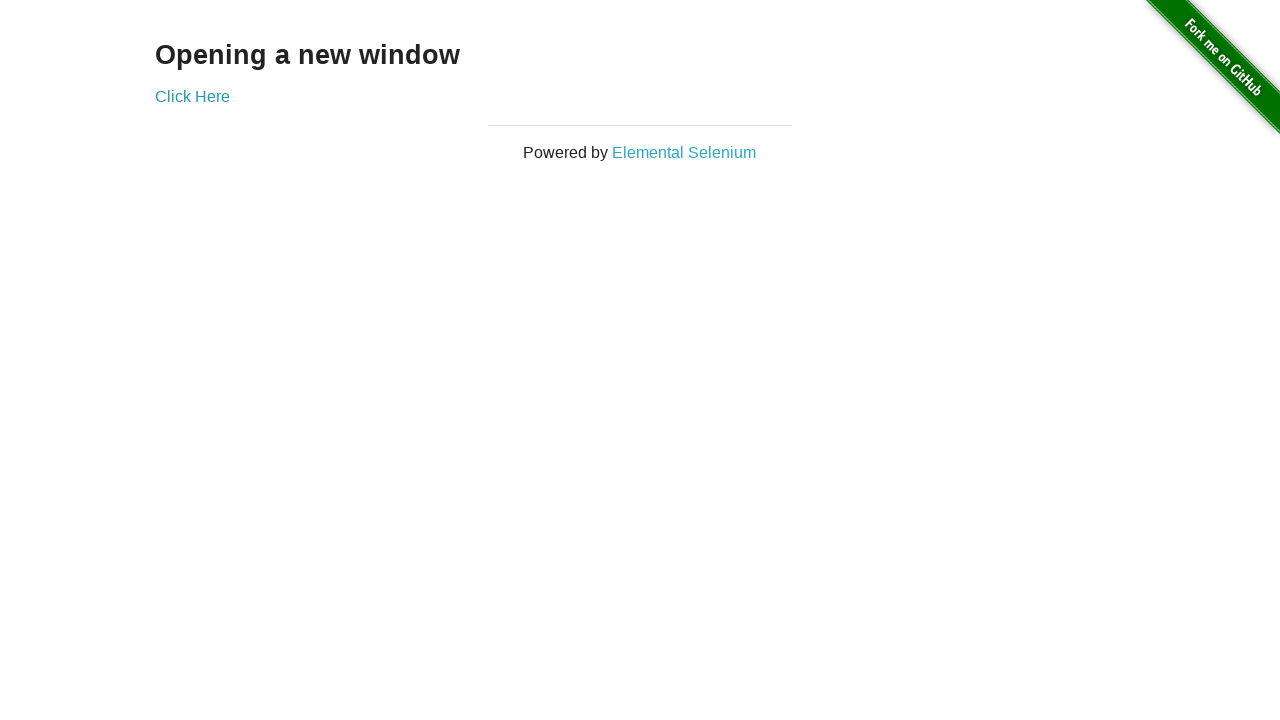